Tests explicit wait functionality by clicking a button that triggers an alert and then accepting the alert

Starting URL: https://letcode.in/waits

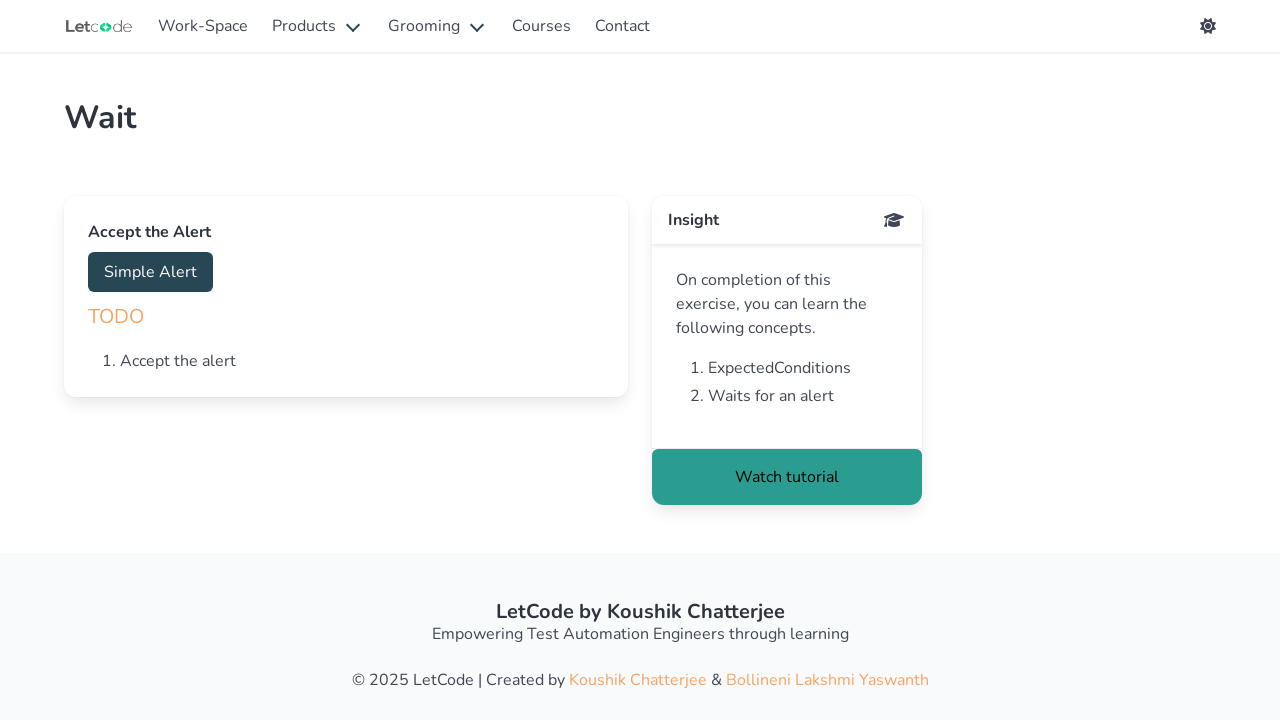

Clicked button to trigger alert dialog at (150, 272) on #accept
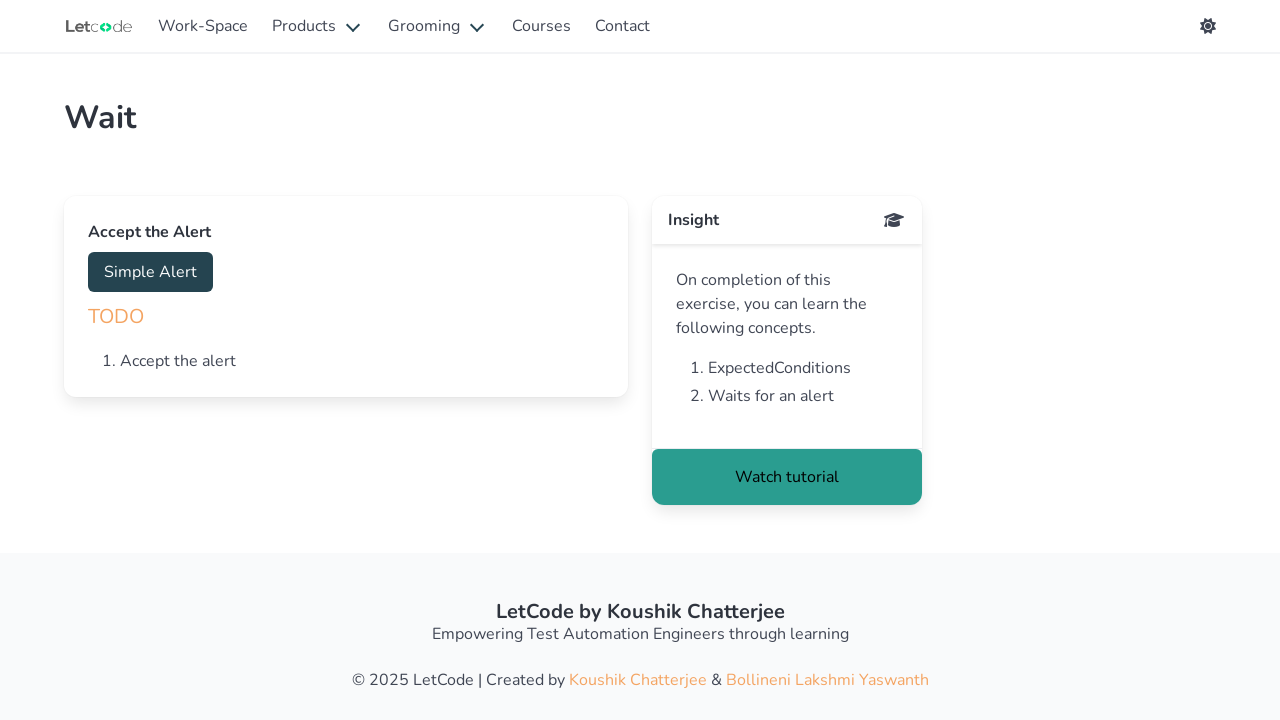

Set up dialog event listener to accept alerts
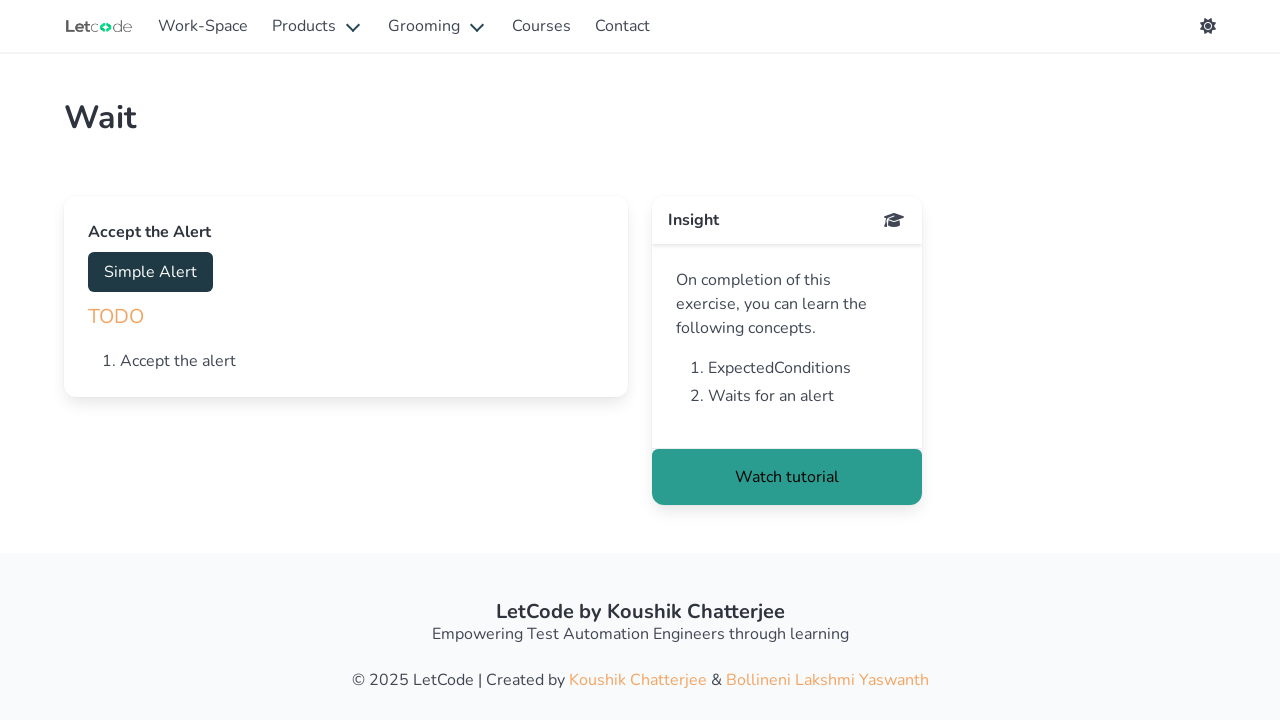

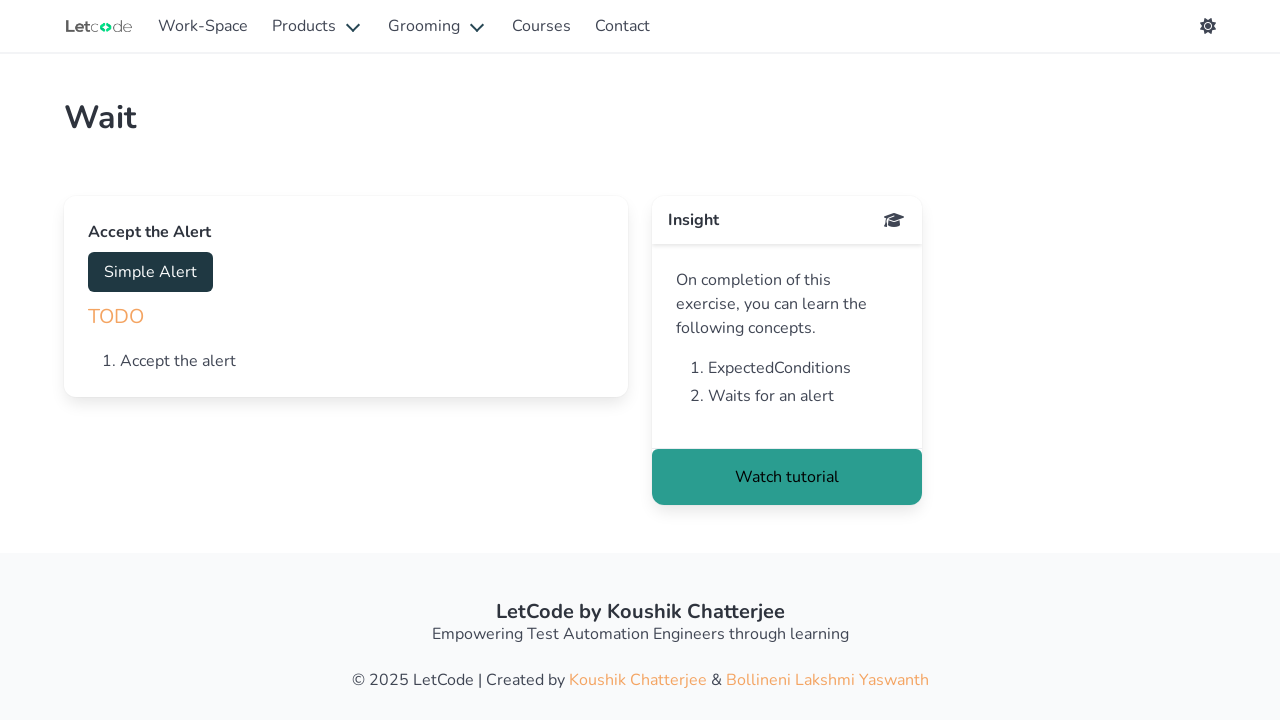